Navigates to the drag and drop page and drags element A onto element B

Starting URL: https://the-internet.herokuapp.com/

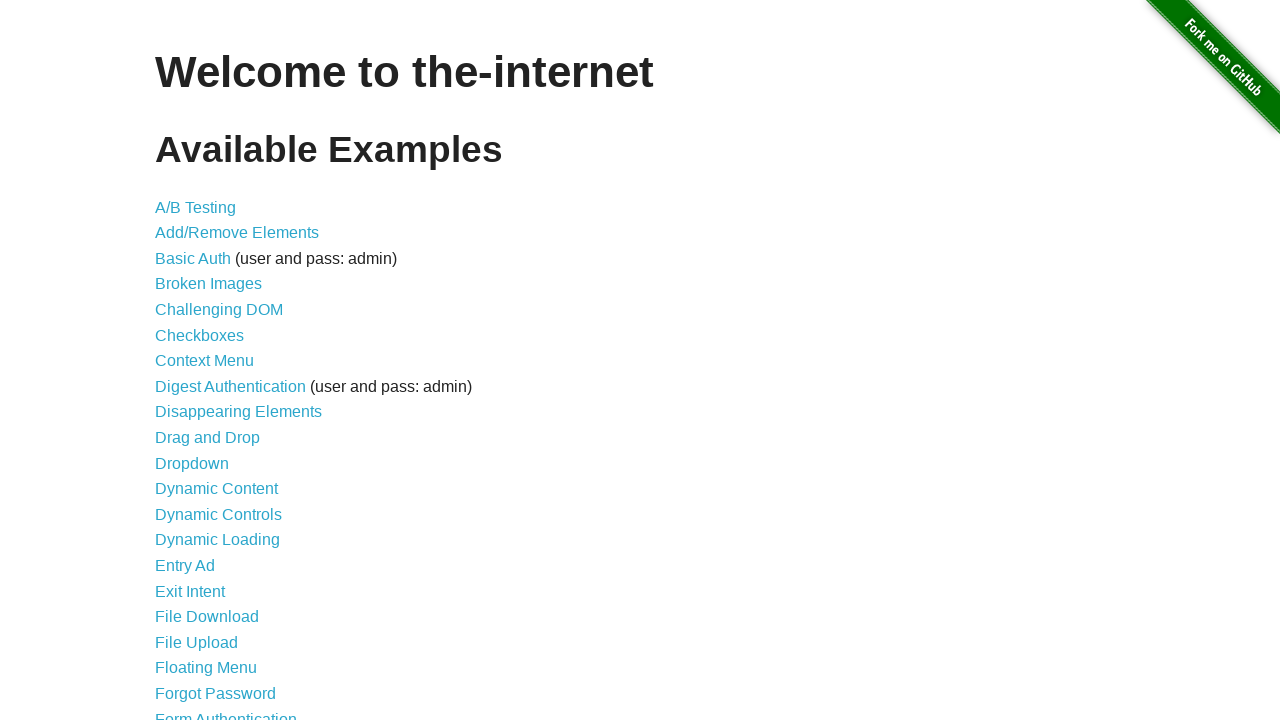

Clicked on Drag and Drop link from welcome page at (208, 438) on a[href='/drag_and_drop']
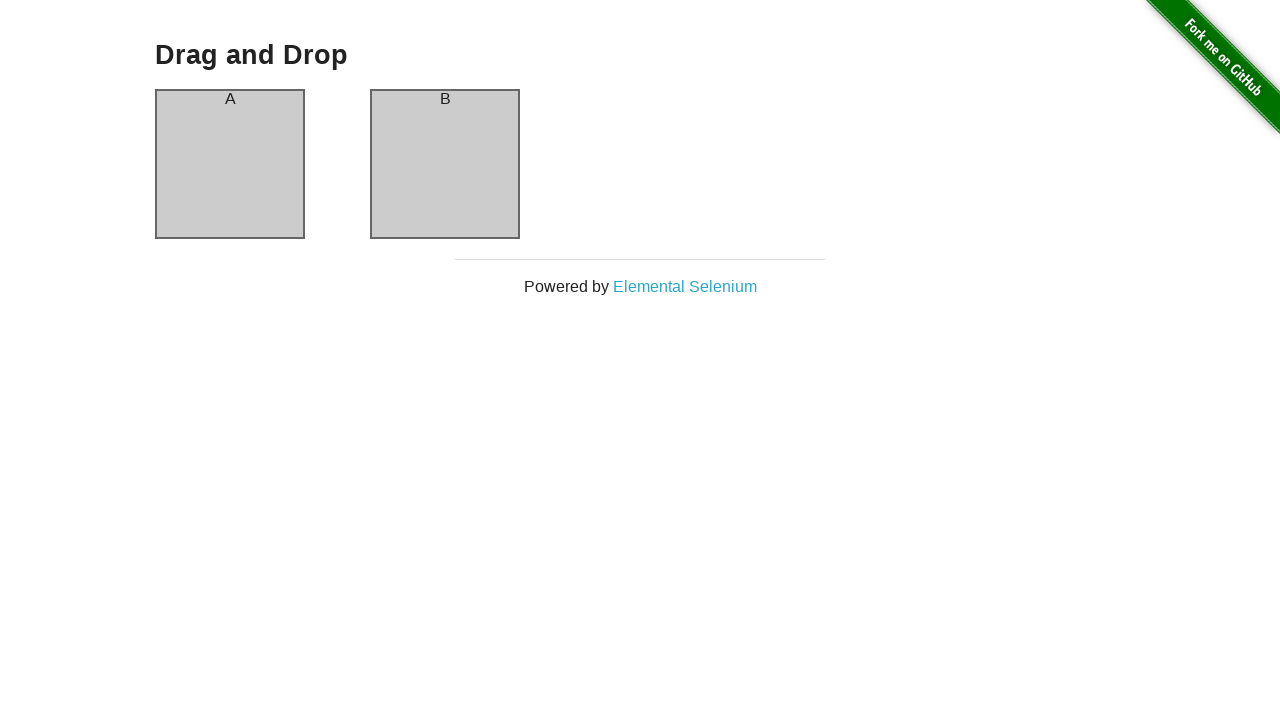

Dragged element A onto element B at (445, 164)
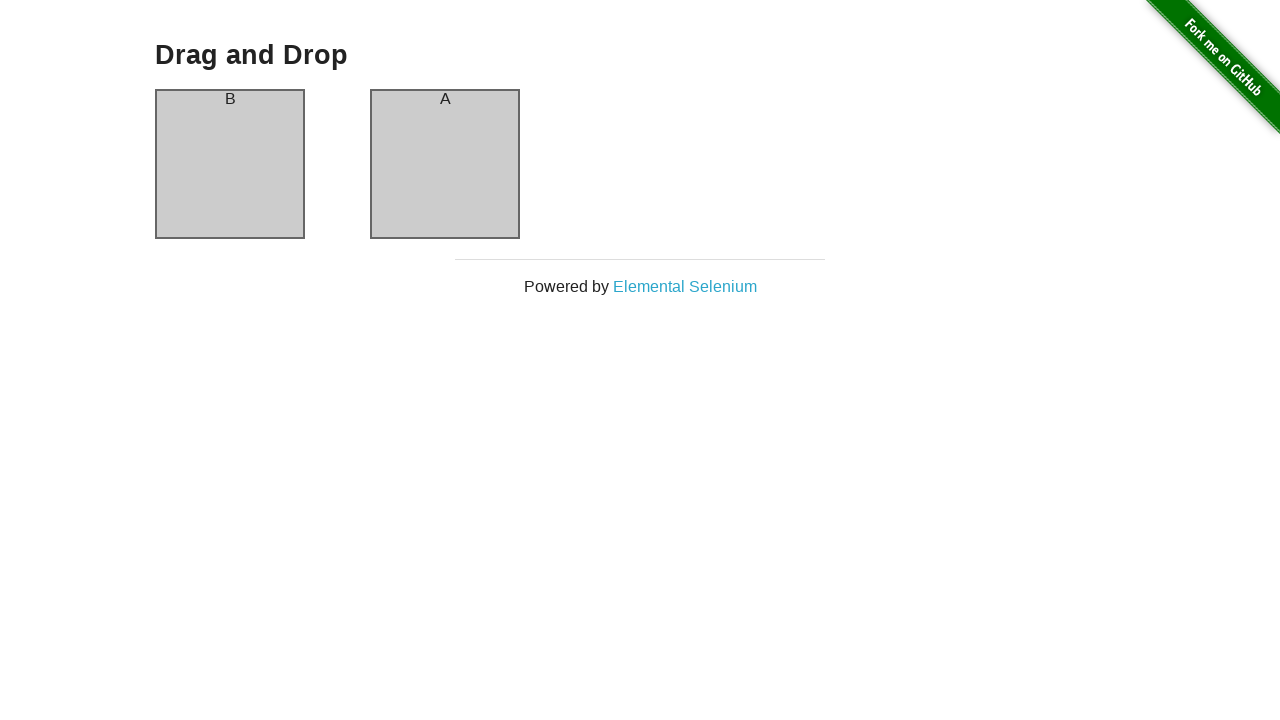

Waited for elements to update after drag and drop
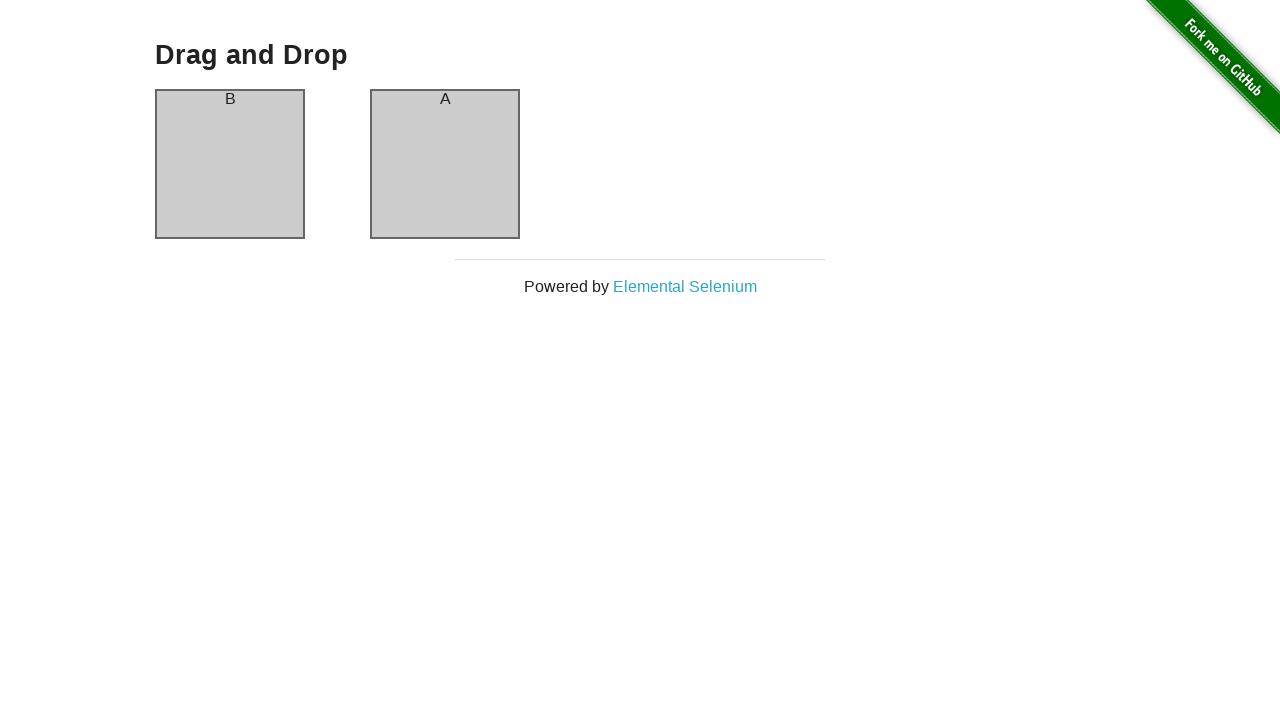

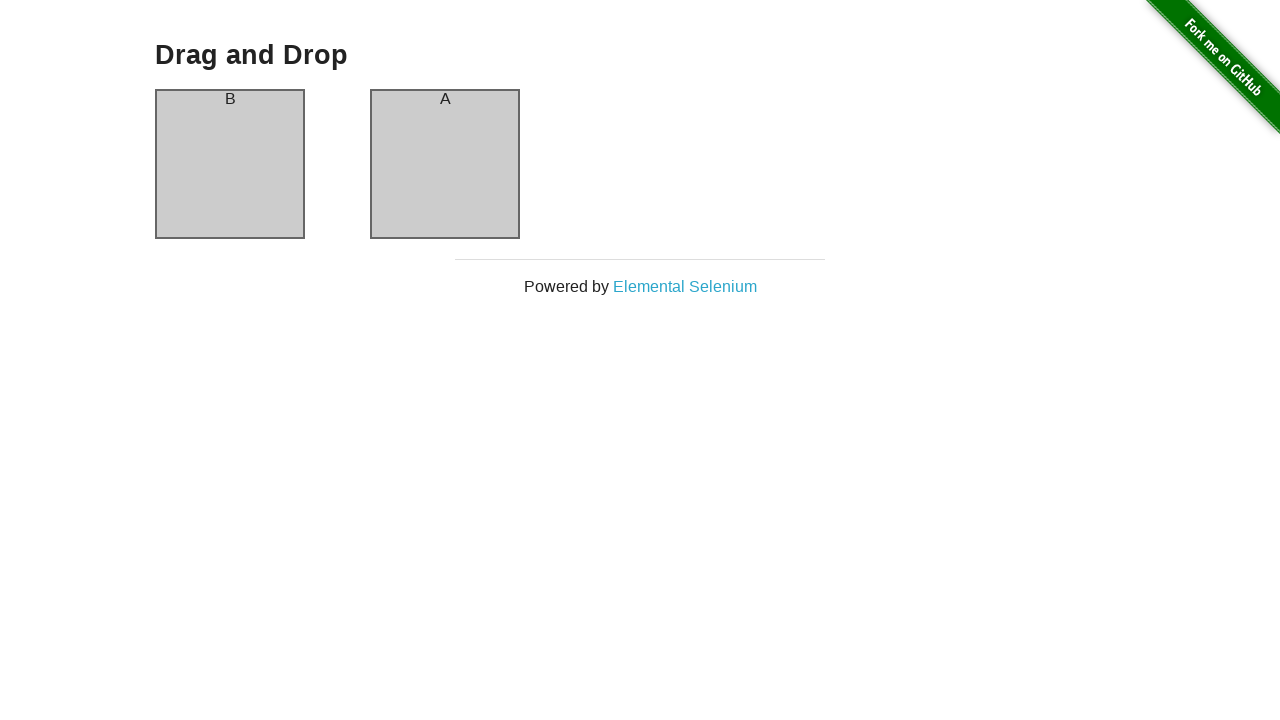